Simple test that navigates to the login page practice site without performing any additional actions

Starting URL: https://rahulshettyacademy.com/loginpagePractise/

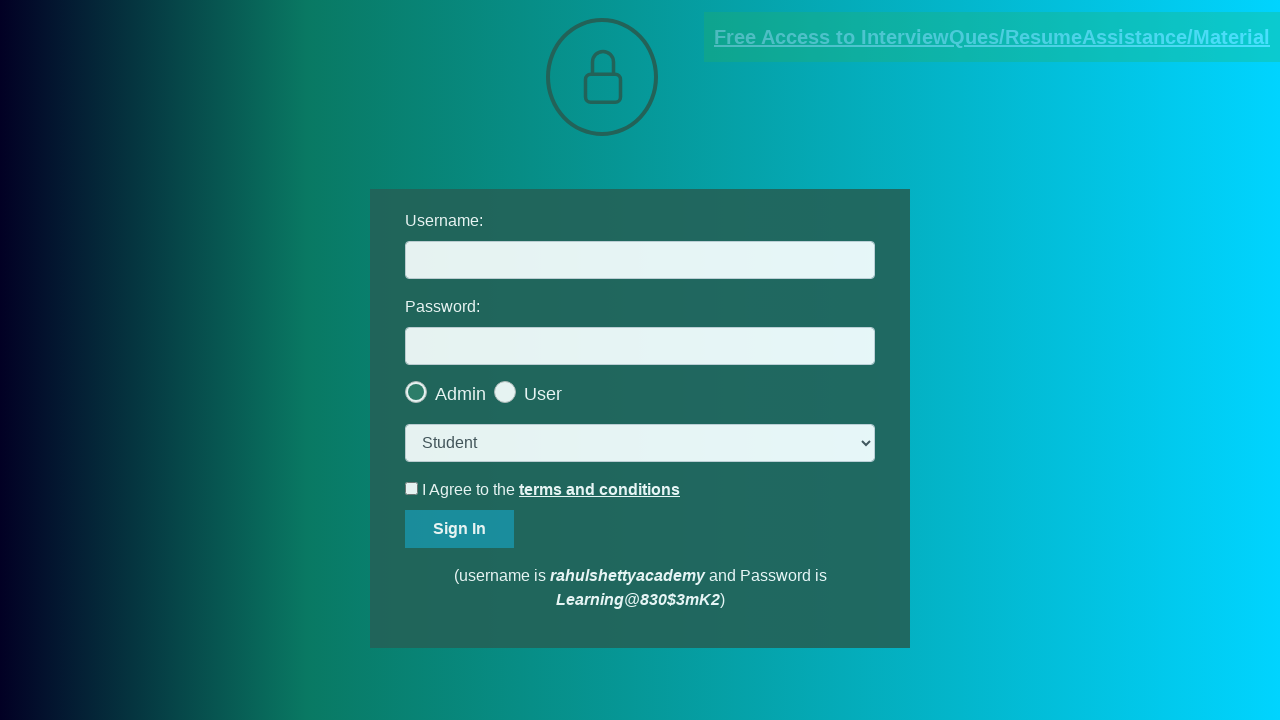

Login practice page loaded successfully (DOM content loaded)
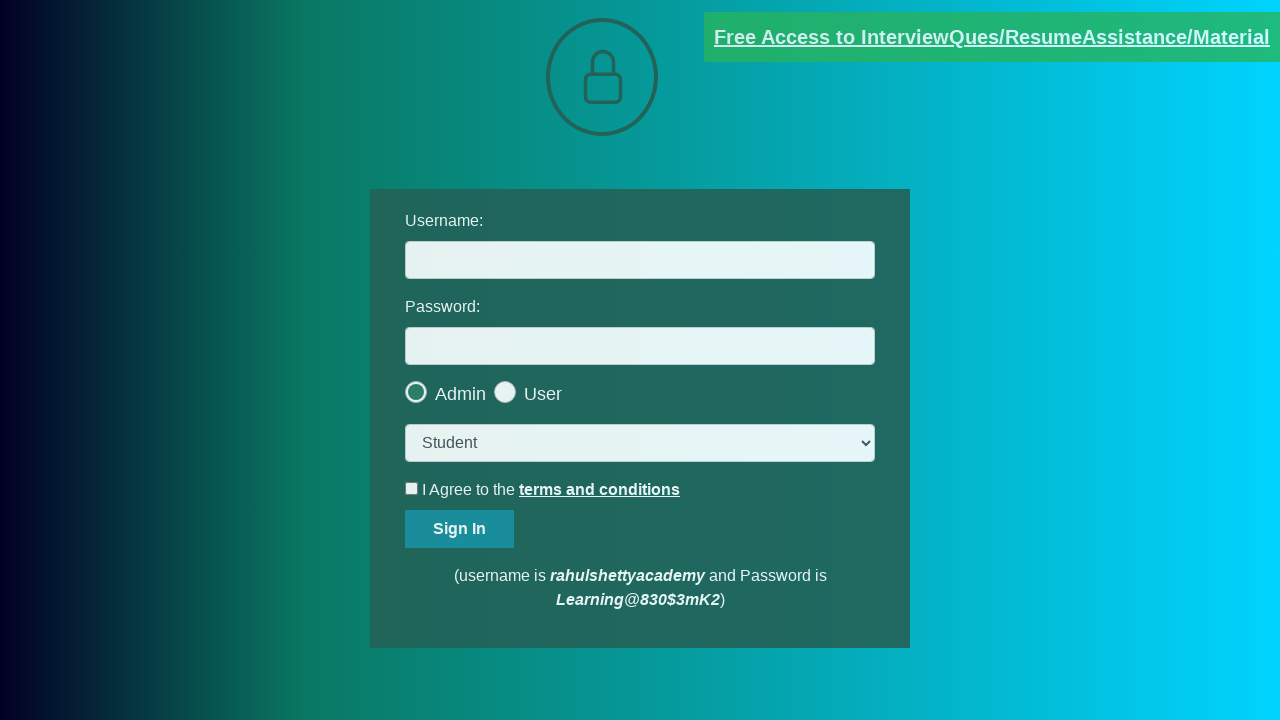

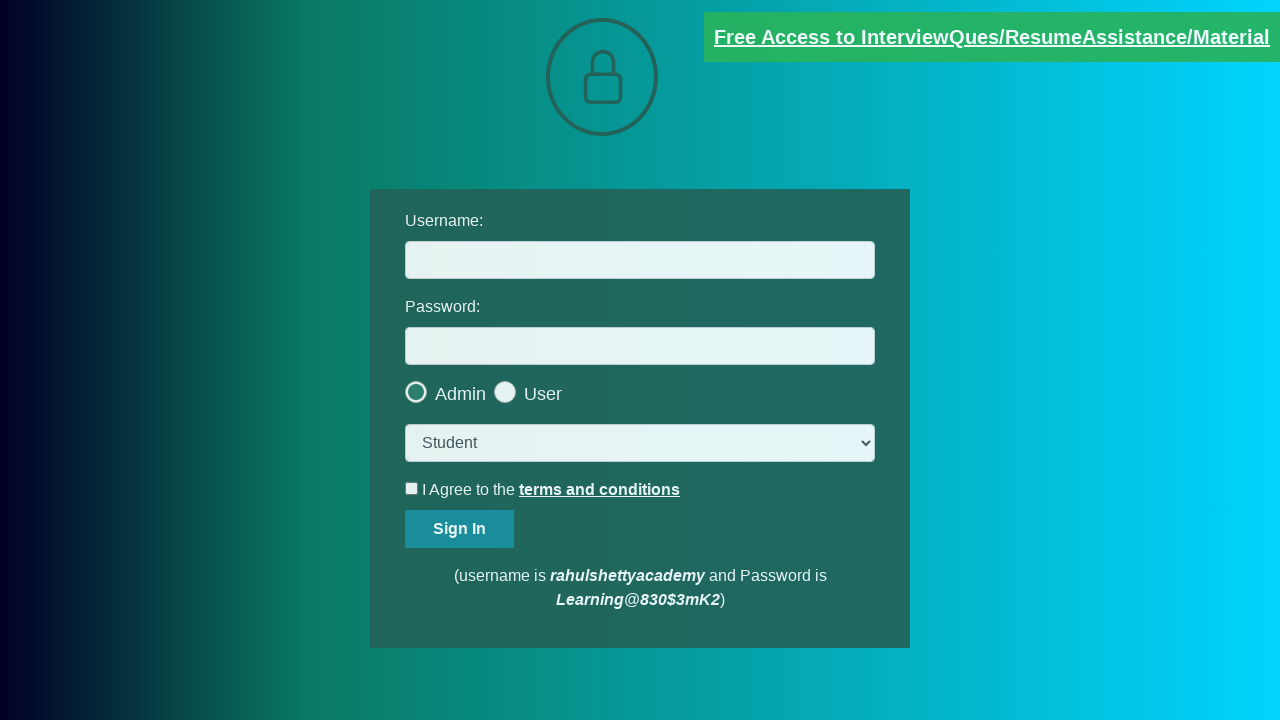